Navigates between selenium.dev and opensource.saucelabs.com websites multiple times to test page loading

Starting URL: https://www.selenium.dev/

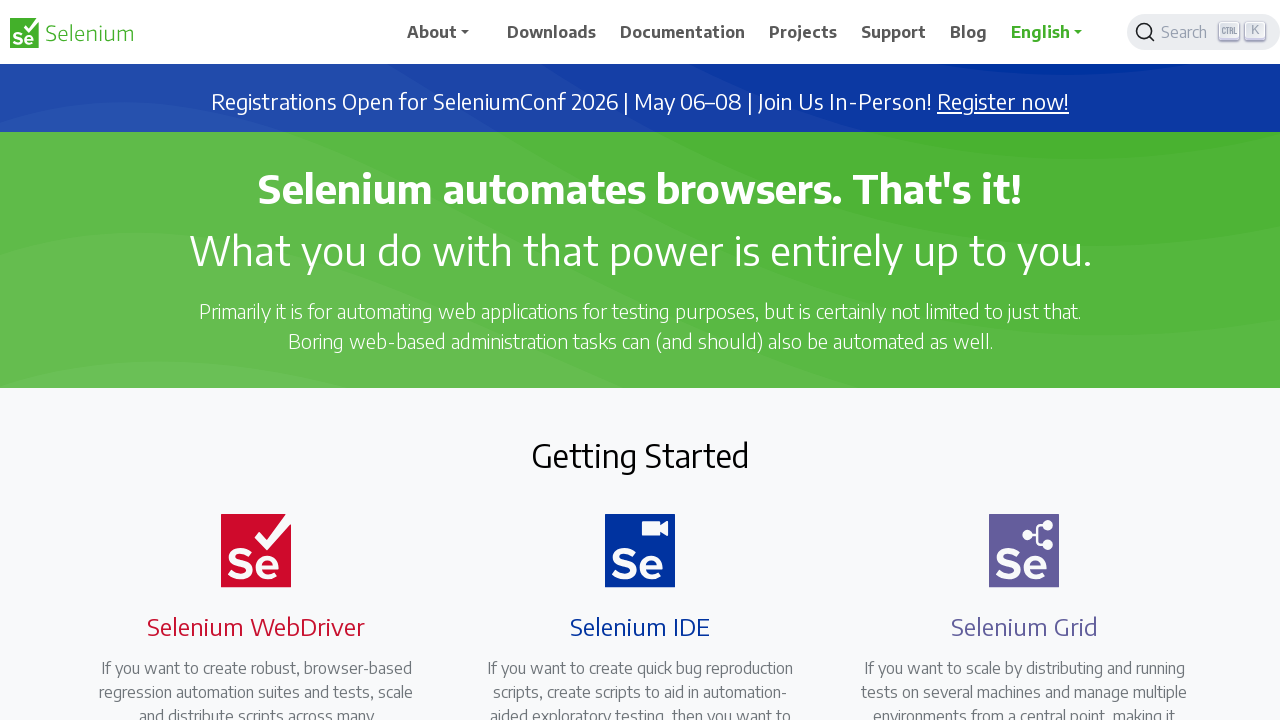

Selenium.dev page loaded (networkidle reached)
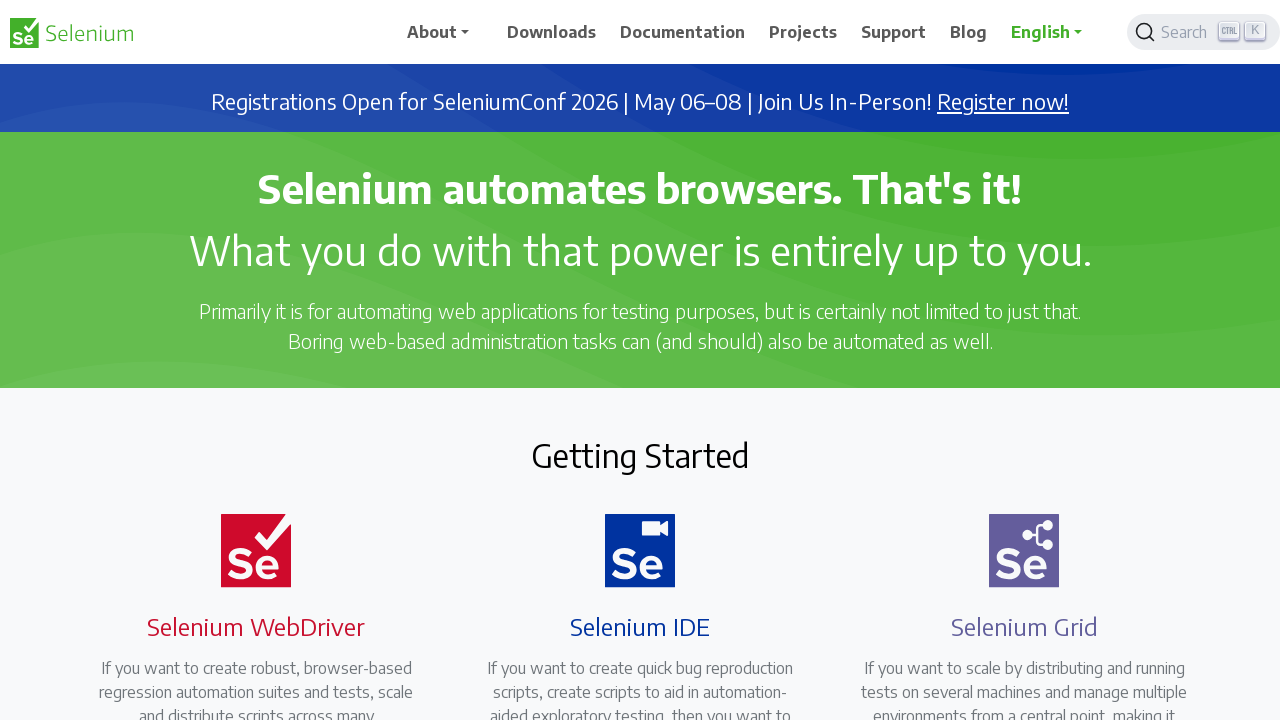

Navigated to opensource.saucelabs.com (iteration 0)
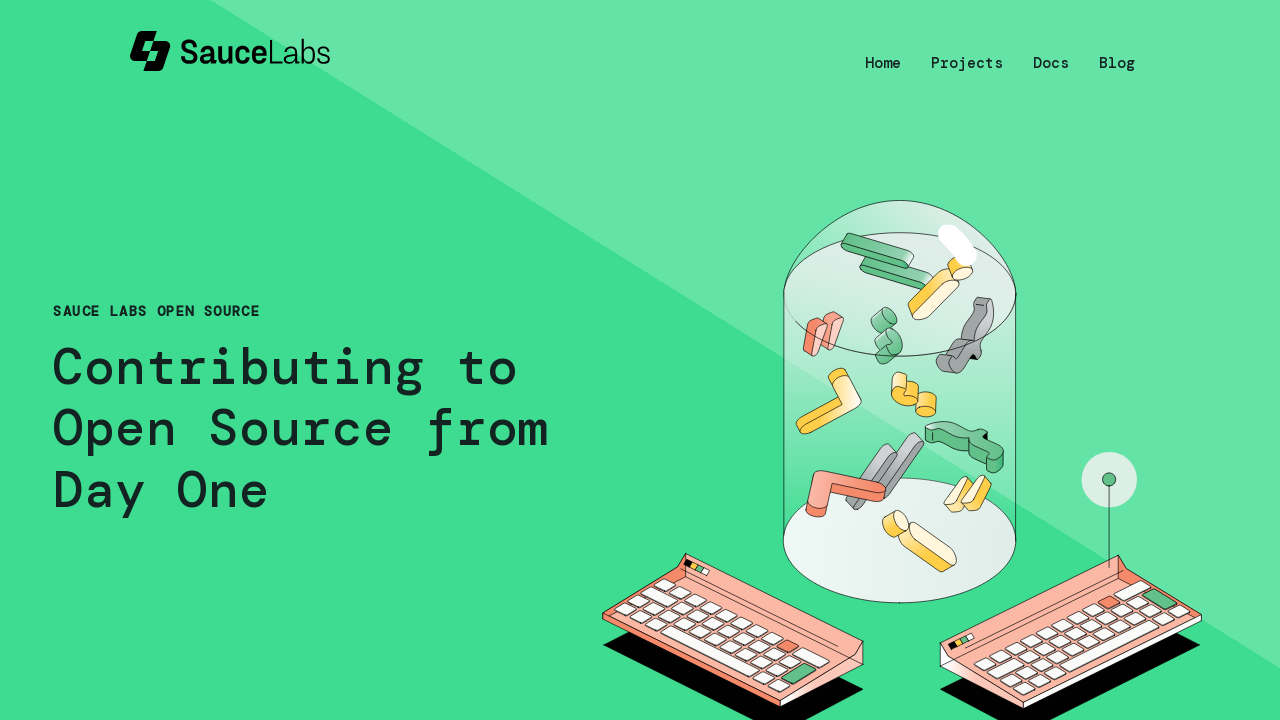

opensource.saucelabs.com page loaded (networkidle reached)
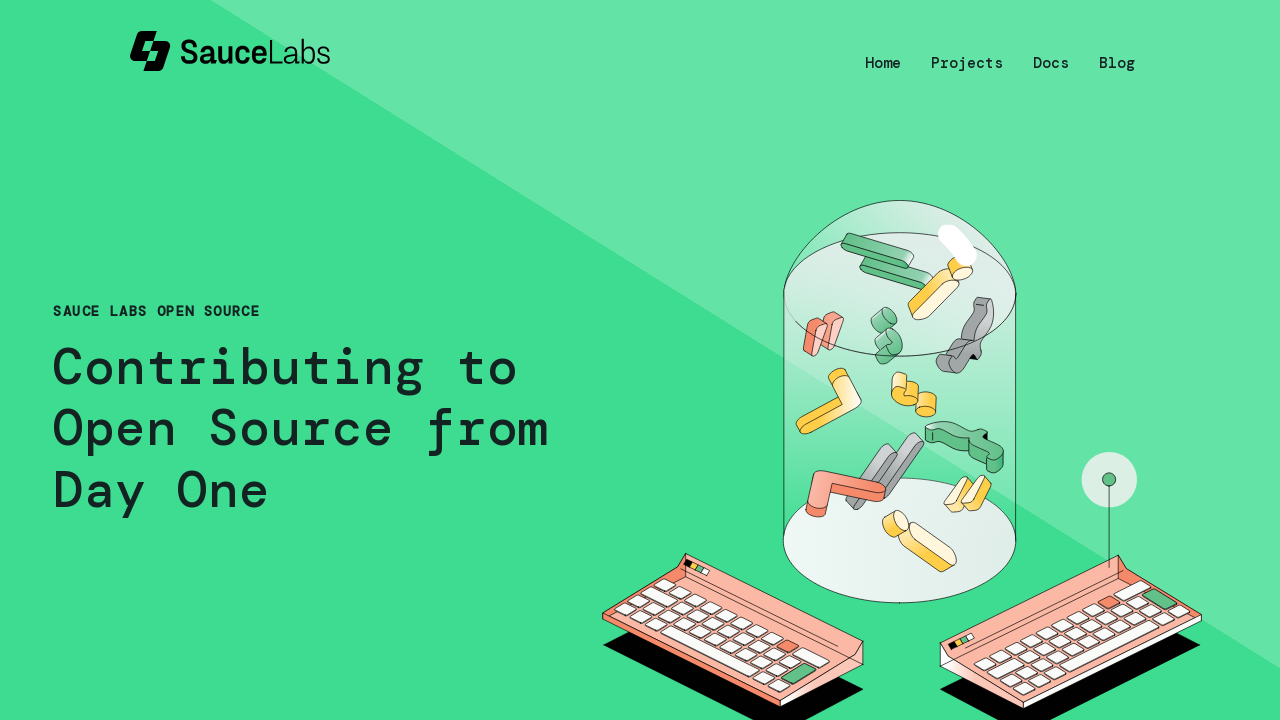

Navigated to Selenium.dev (iteration 1)
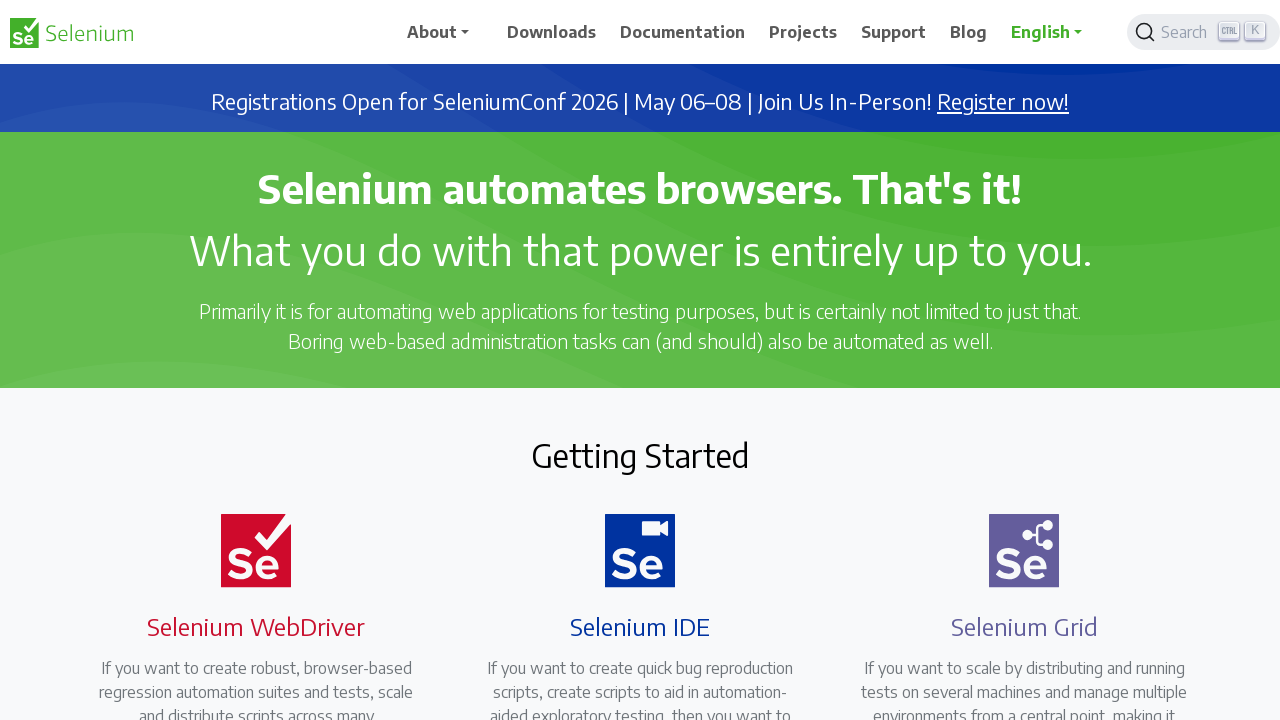

Selenium.dev page loaded (networkidle reached)
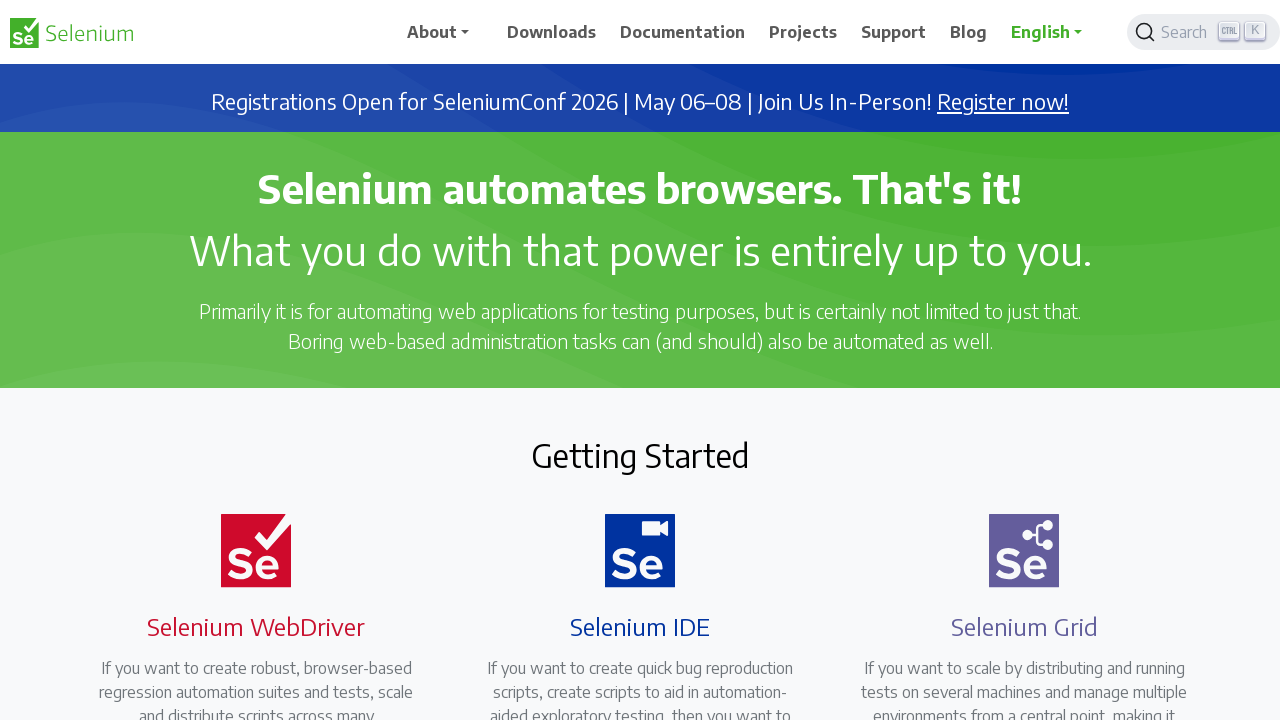

Navigated to opensource.saucelabs.com (iteration 1)
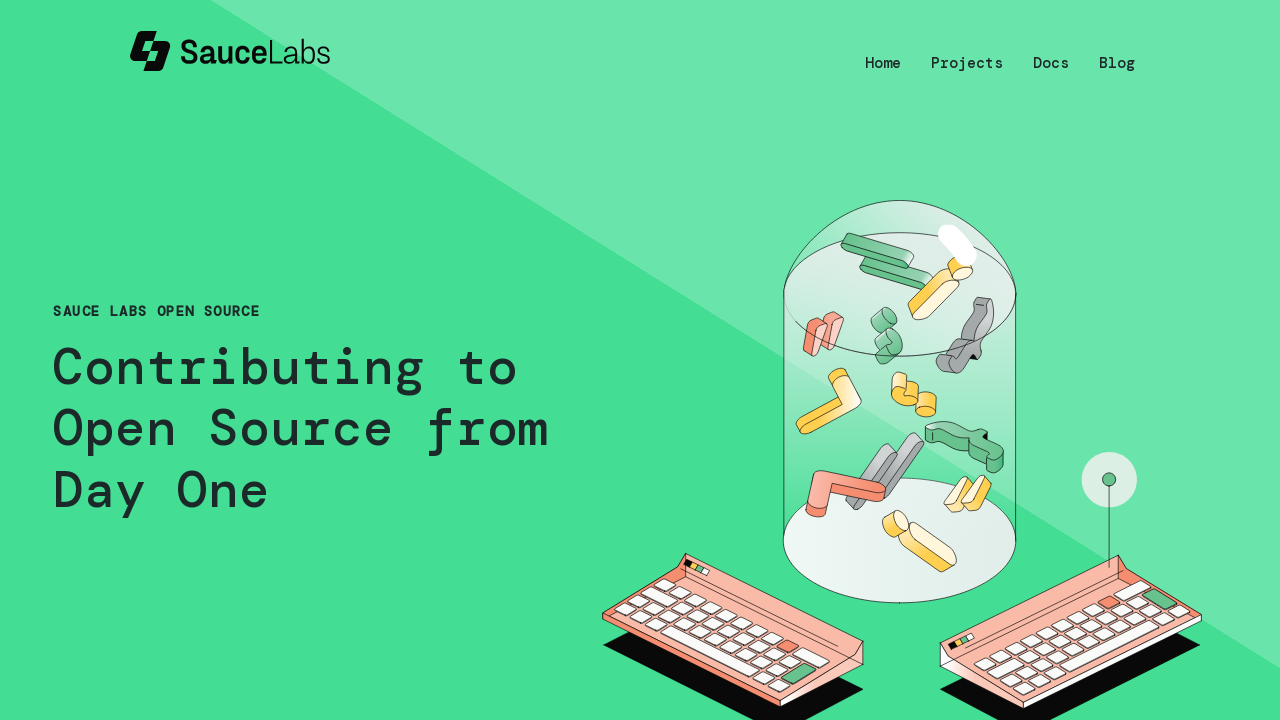

opensource.saucelabs.com page loaded (networkidle reached)
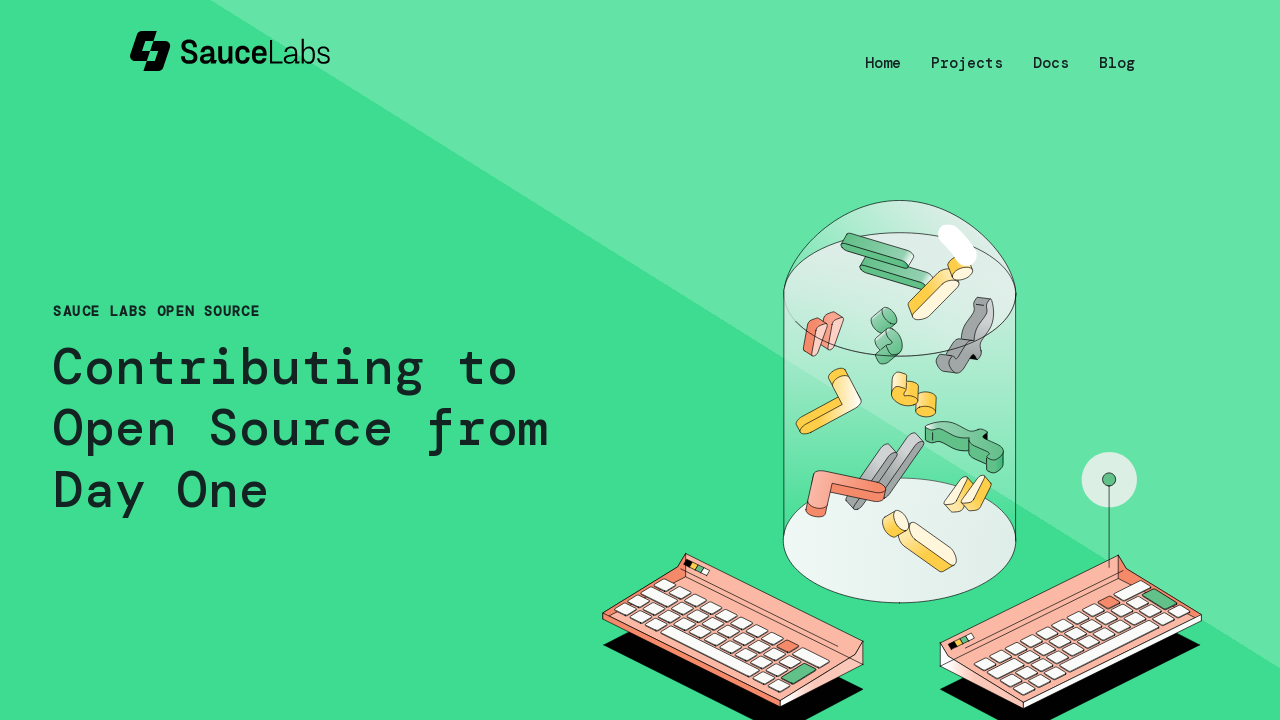

Navigated to Selenium.dev (iteration 2)
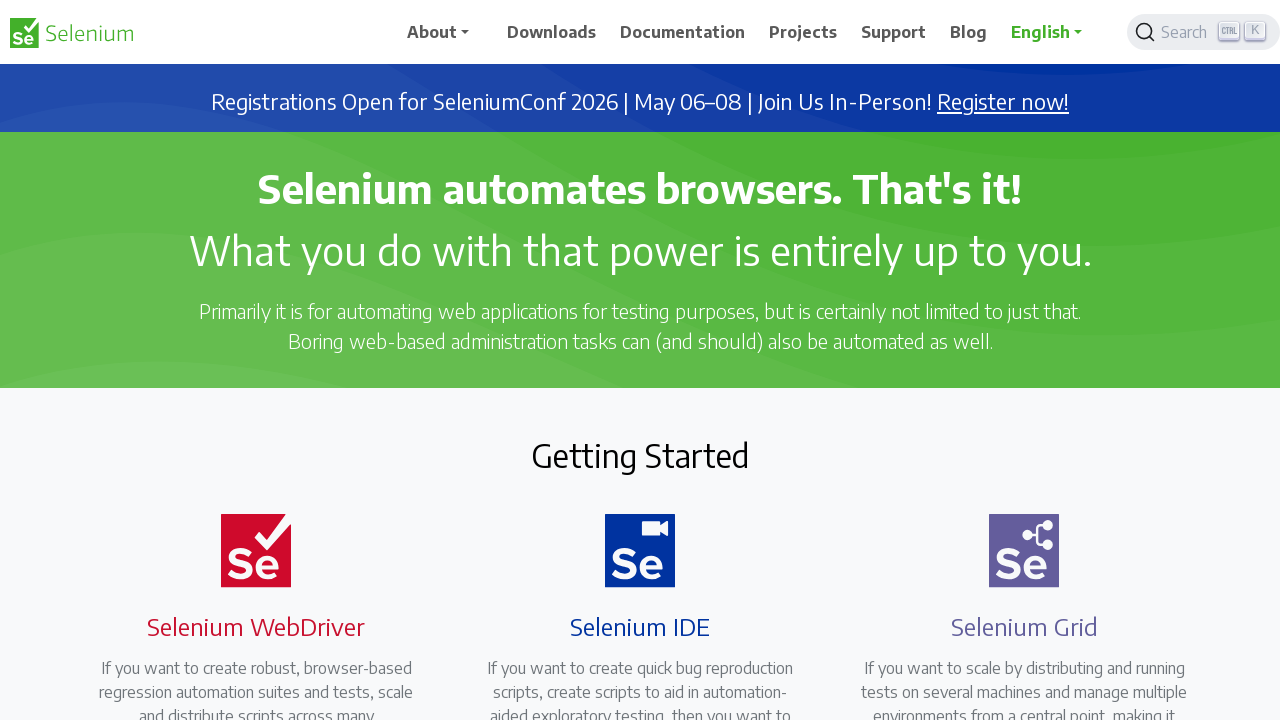

Selenium.dev page loaded (networkidle reached)
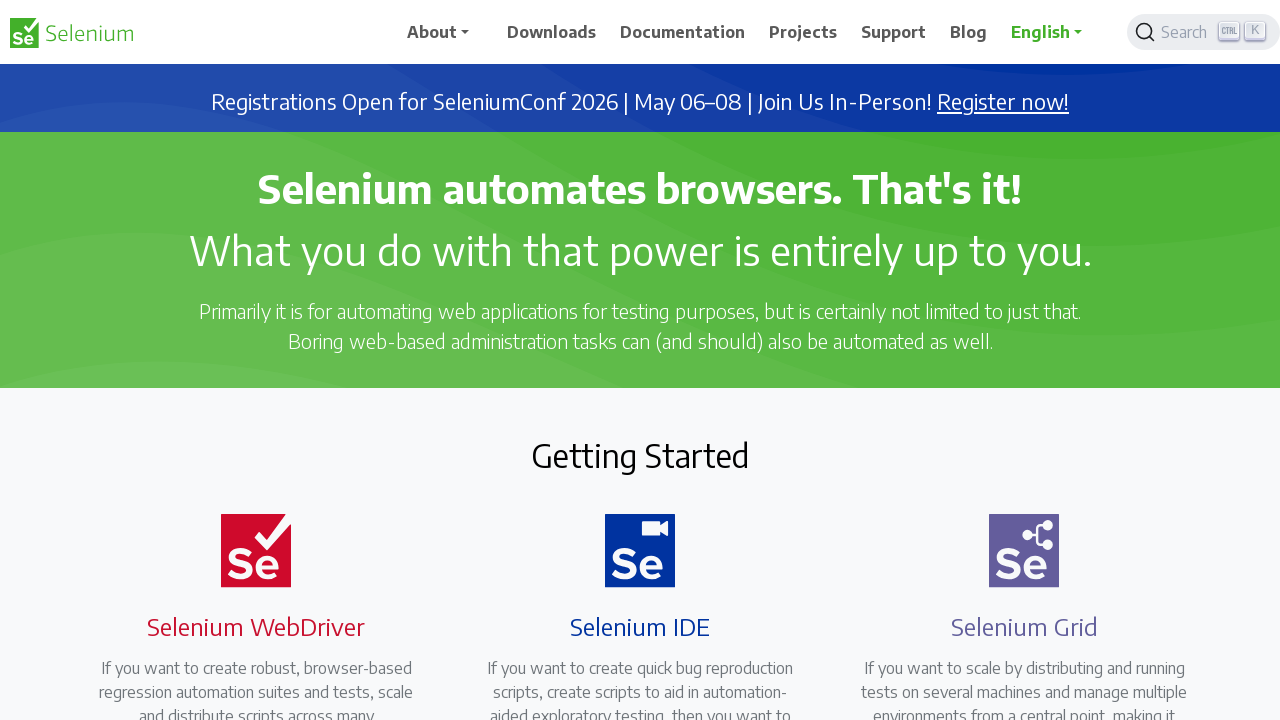

Navigated to opensource.saucelabs.com (iteration 2)
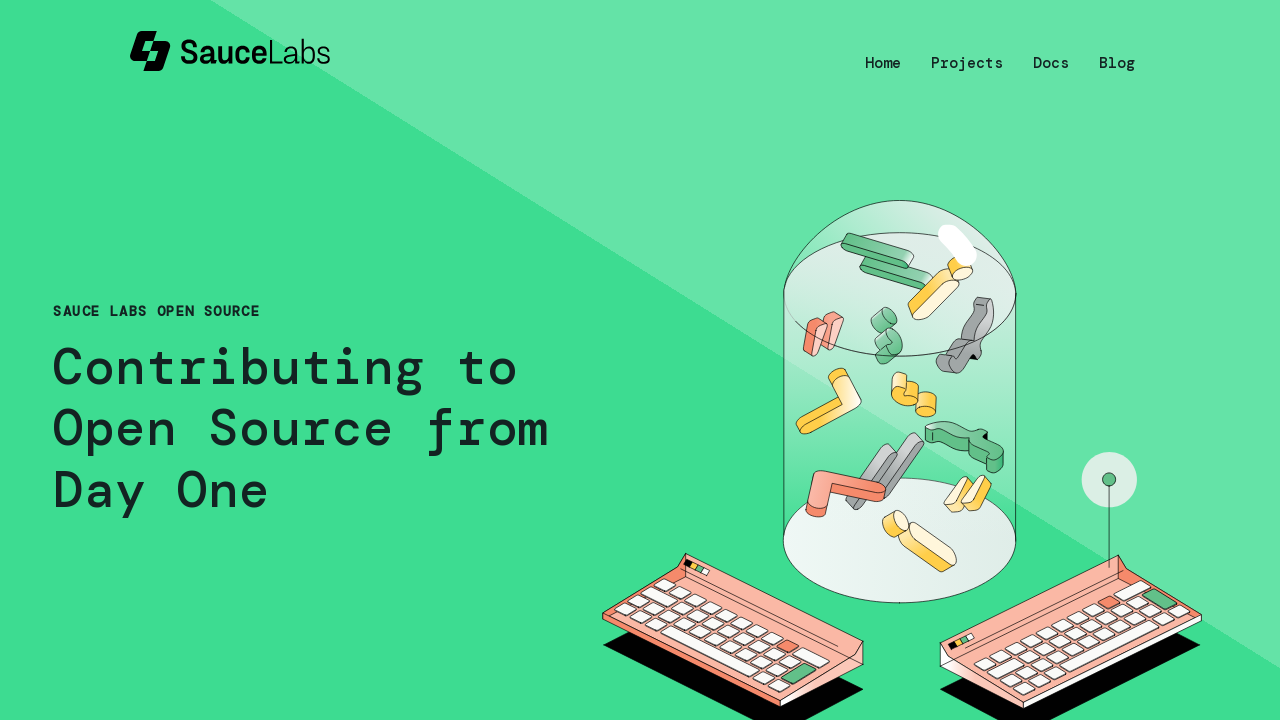

opensource.saucelabs.com page loaded (networkidle reached)
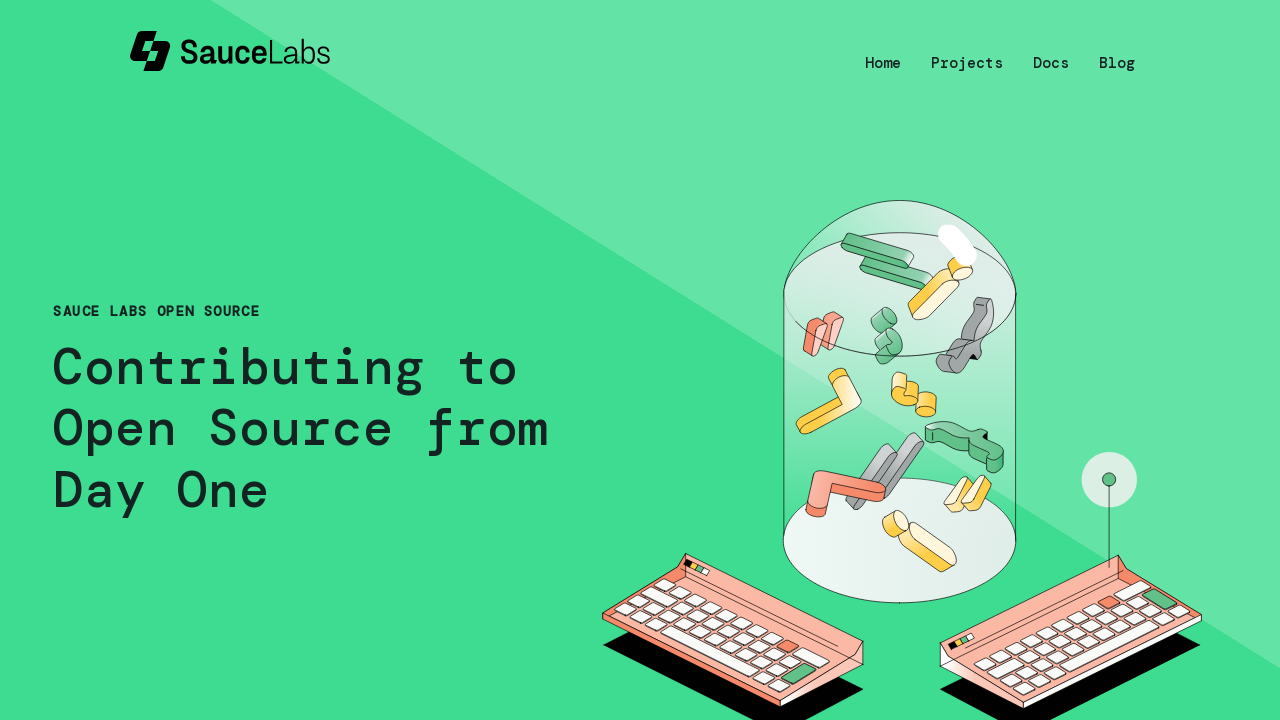

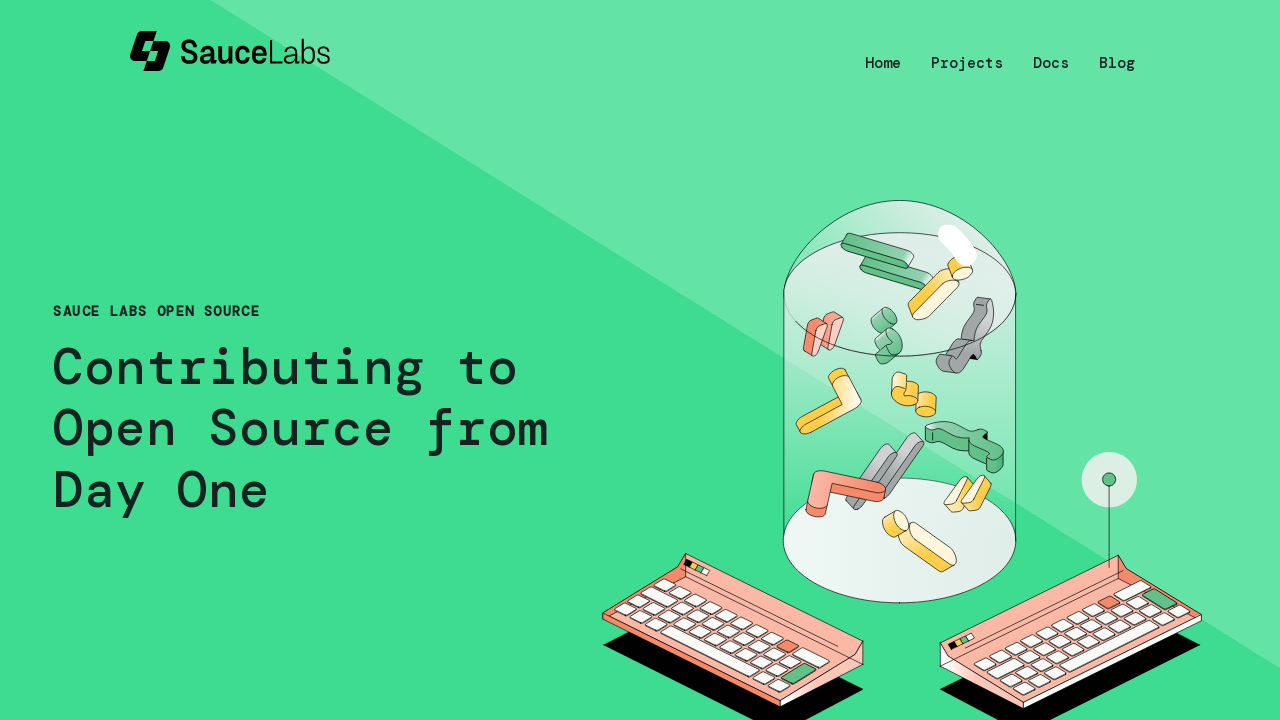